Tests page scrolling functionality on Formy demo site by clicking a navigation link and filling out a form with name and date fields.

Starting URL: https://formy-project.herokuapp.com/

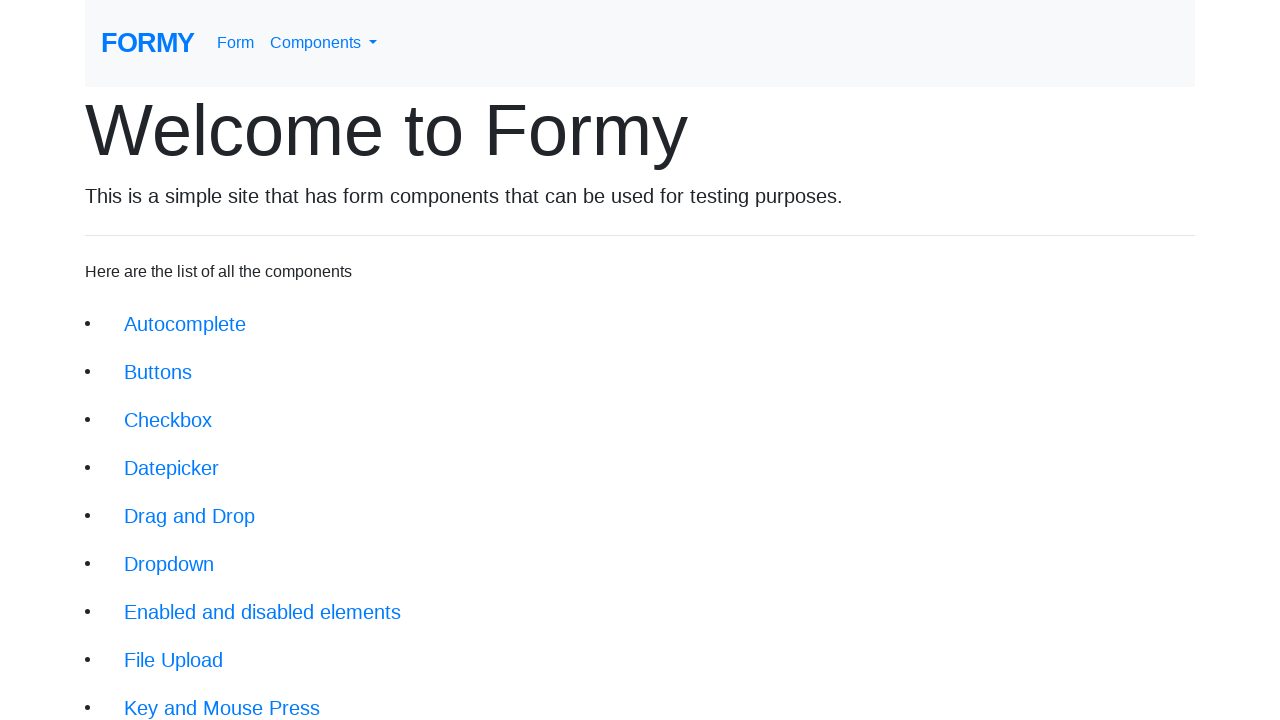

Clicked on the page scroll navigation link following Modal section at (174, 552) on xpath=(.//*[normalize-space(text()) and normalize-space(.)='Modal'])[2]/followin
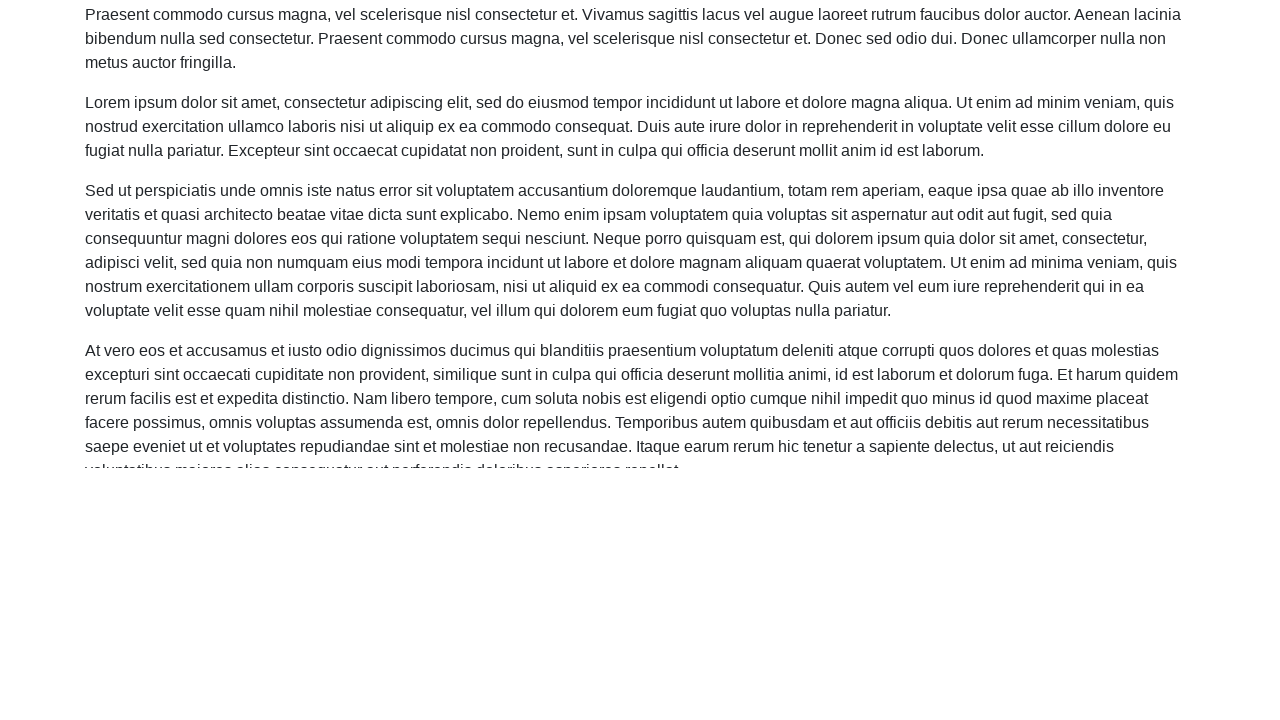

Clicked on name field at (355, 685) on #name
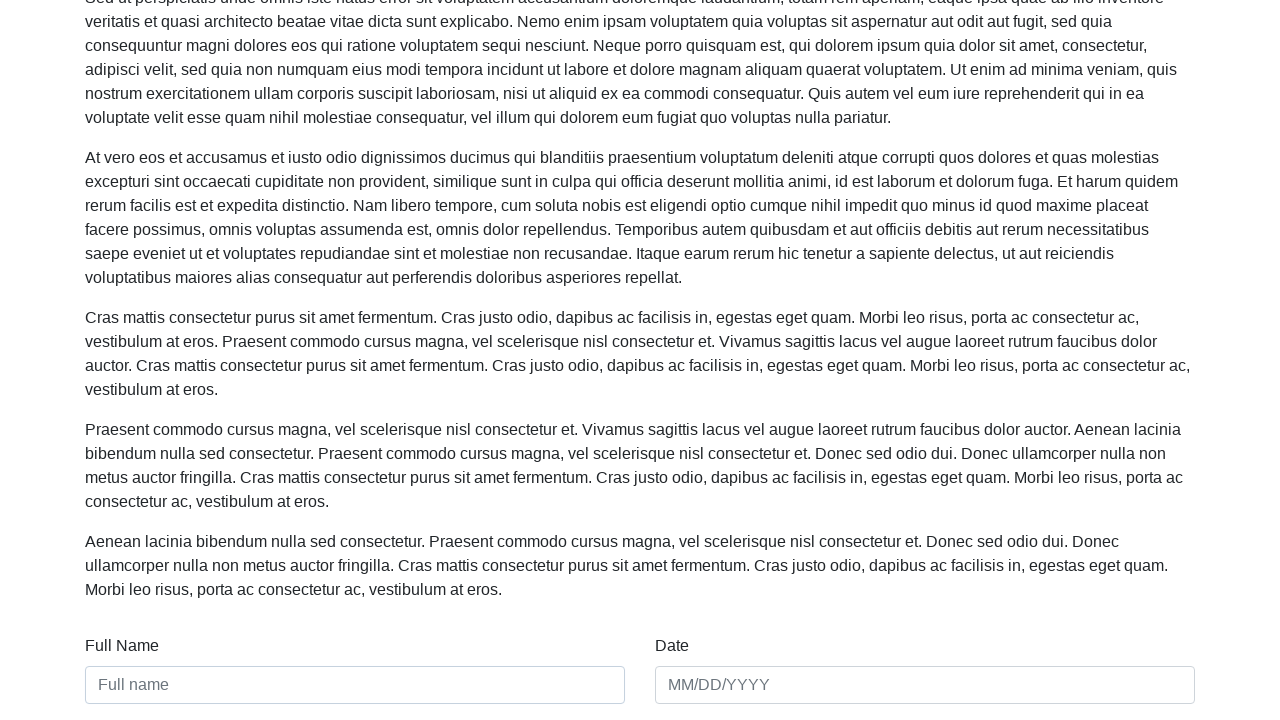

Filled name field with 'Runanto' on #name
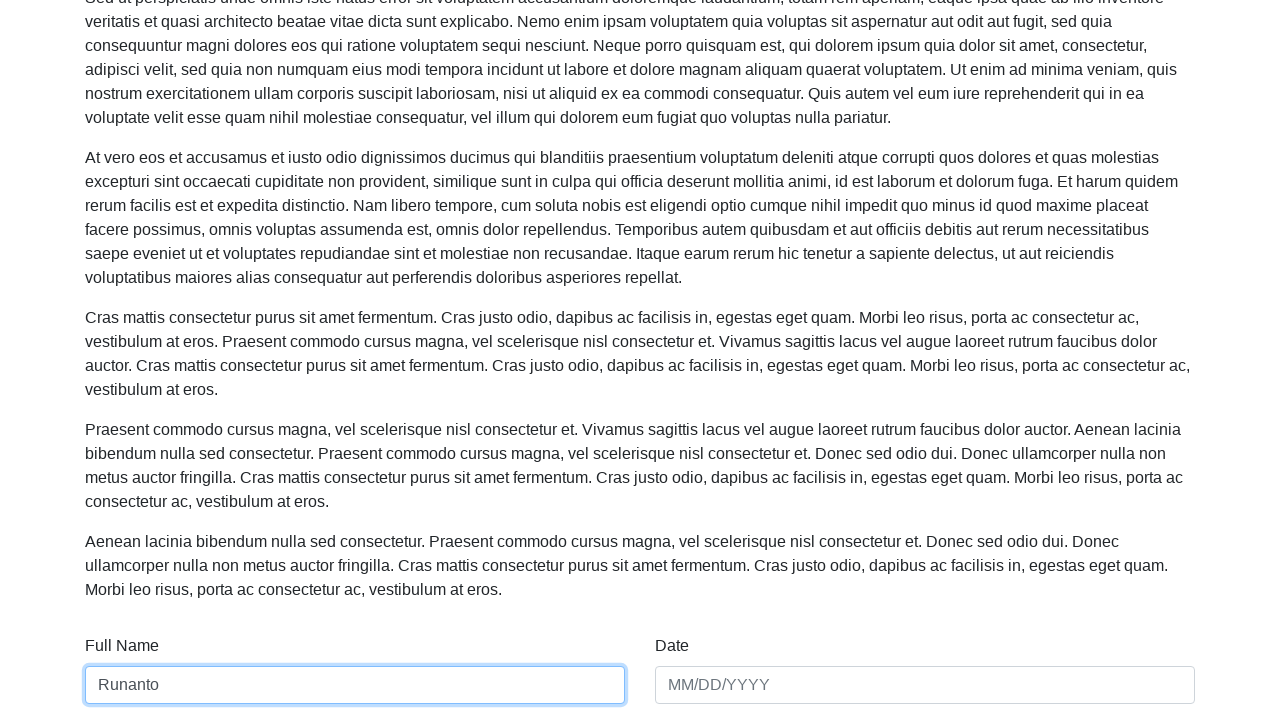

Clicked on date field at (925, 685) on #date
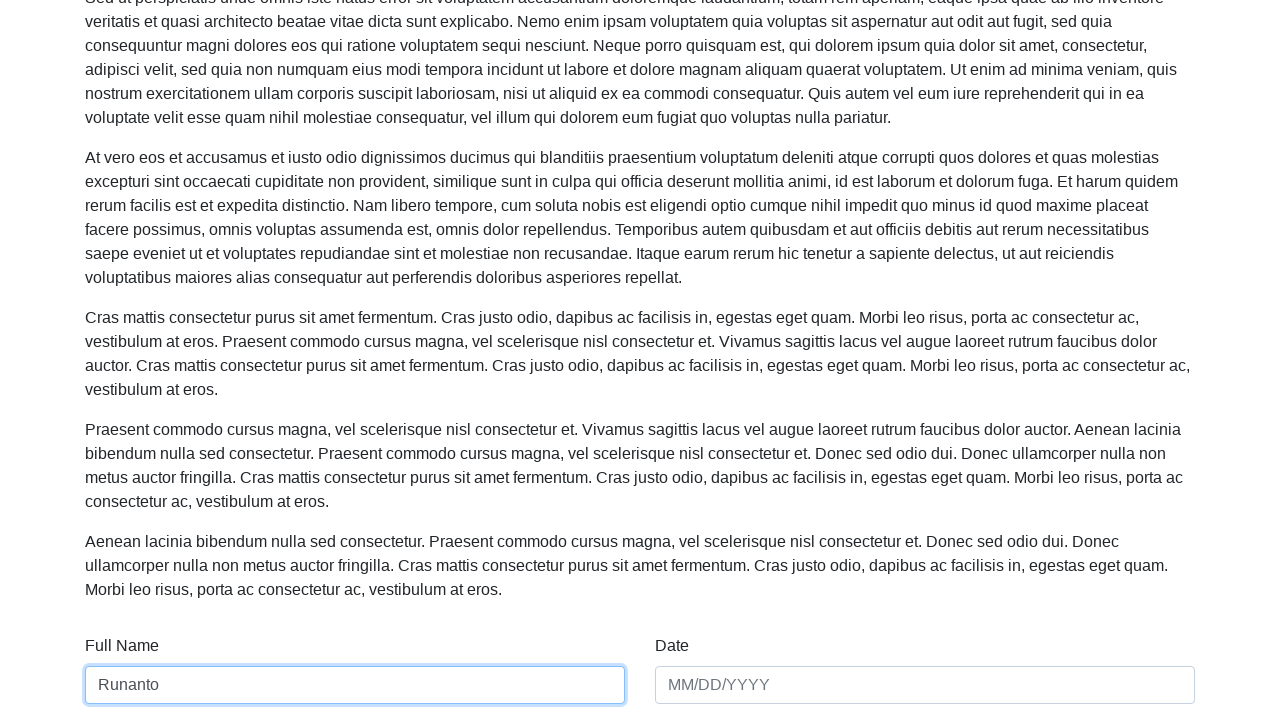

Filled date field with '23-11-2022' on #date
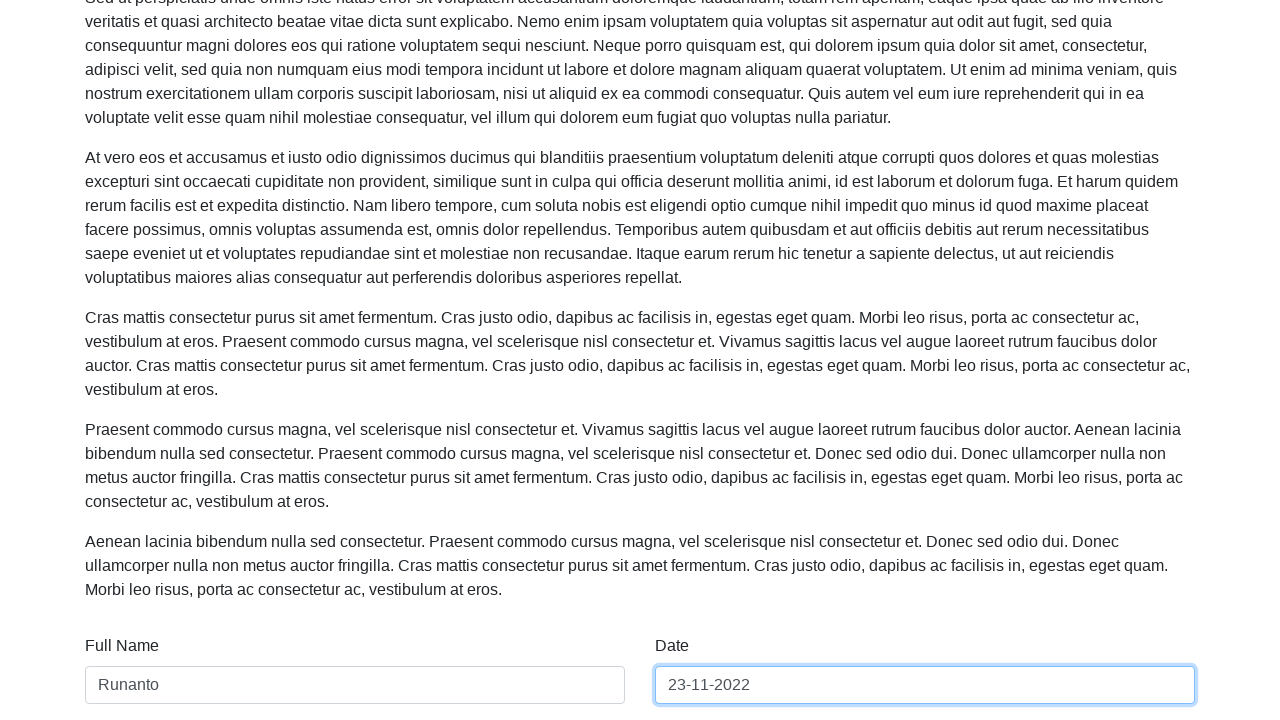

Clicked on the div following Full Name section at (925, 669) on xpath=(.//*[normalize-space(text()) and normalize-space(.)='Full Name'])[1]/foll
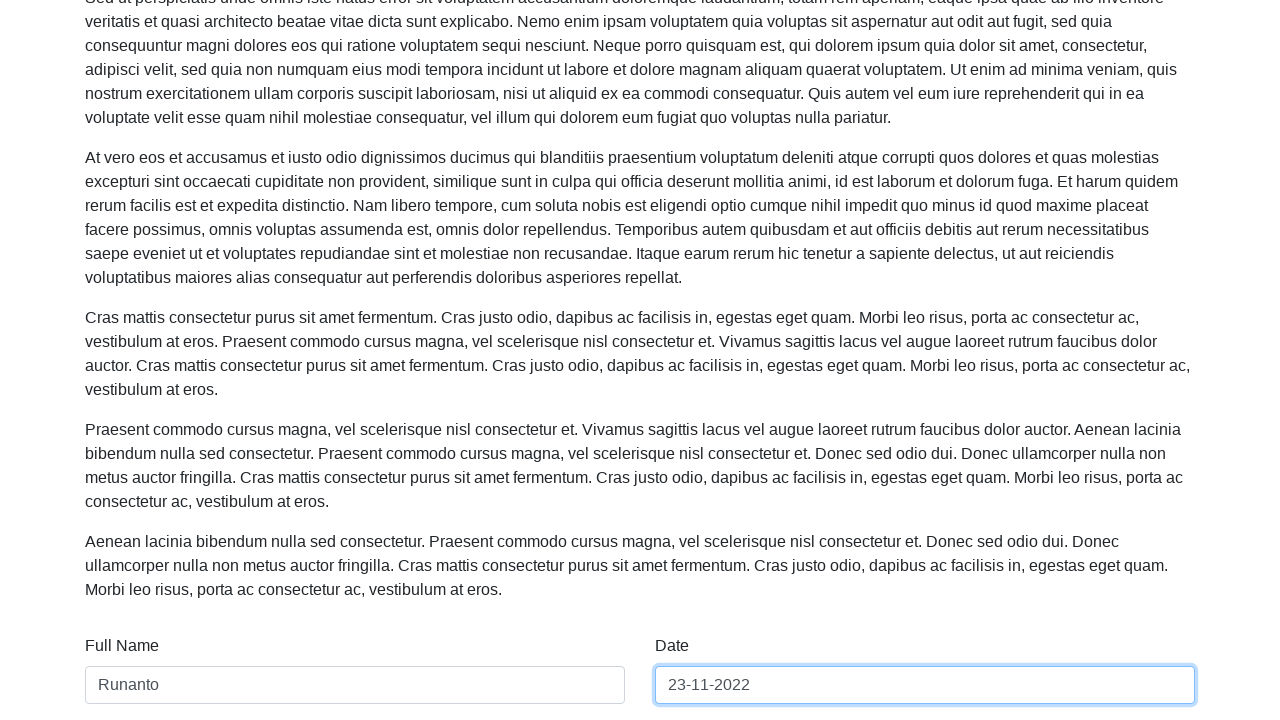

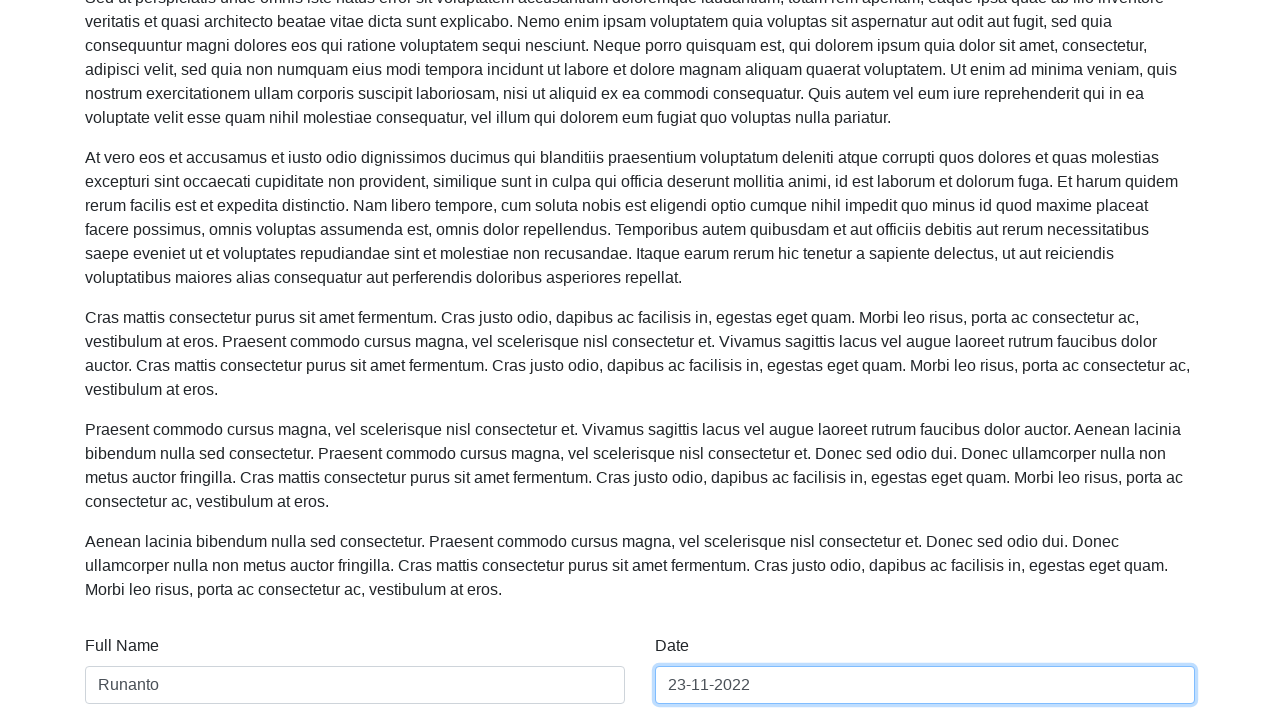